Tests selecting a gender radio button in the practice form

Starting URL: https://demoqa.com/automation-practice-form

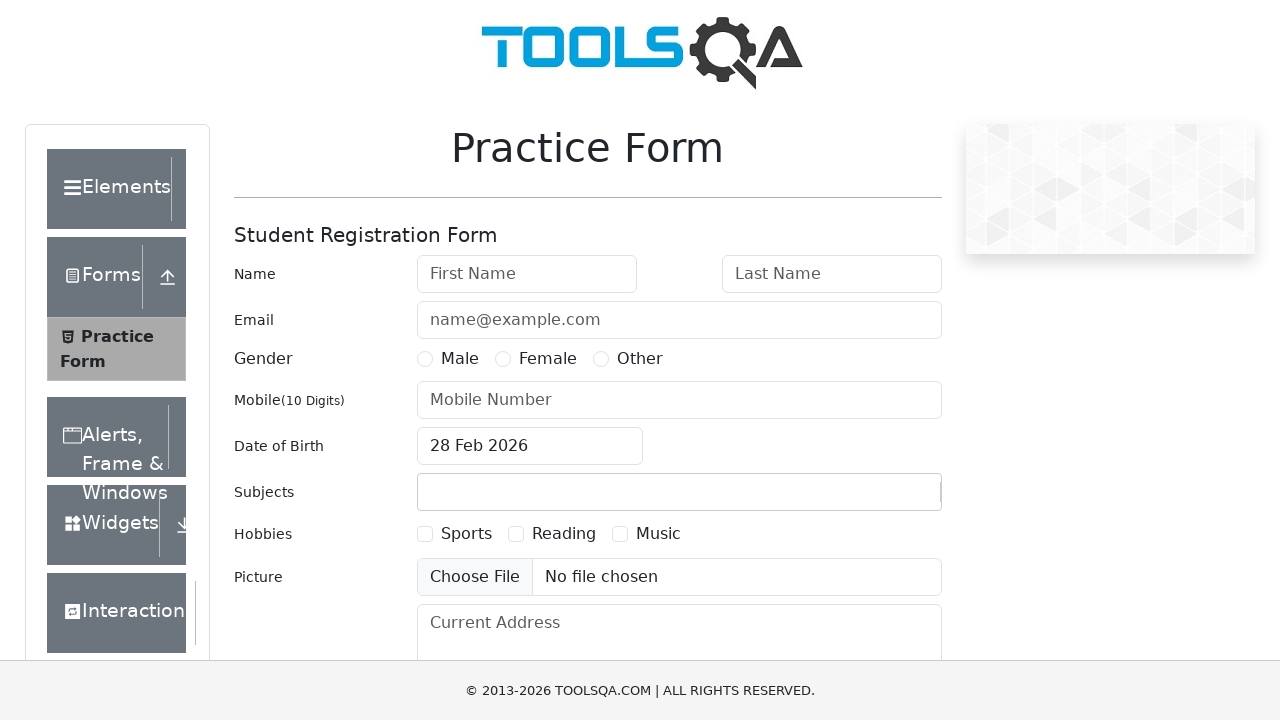

Clicked gender radio button (Other) at (640, 359) on label[for='gender-radio-3']
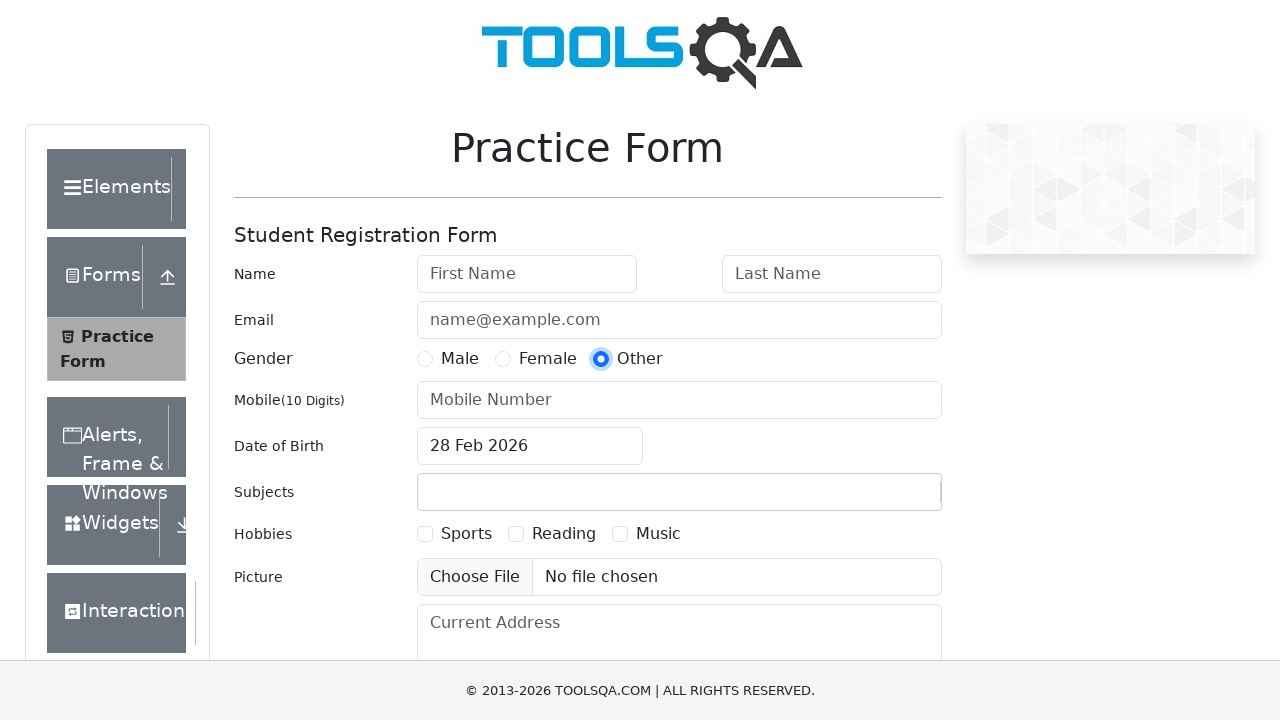

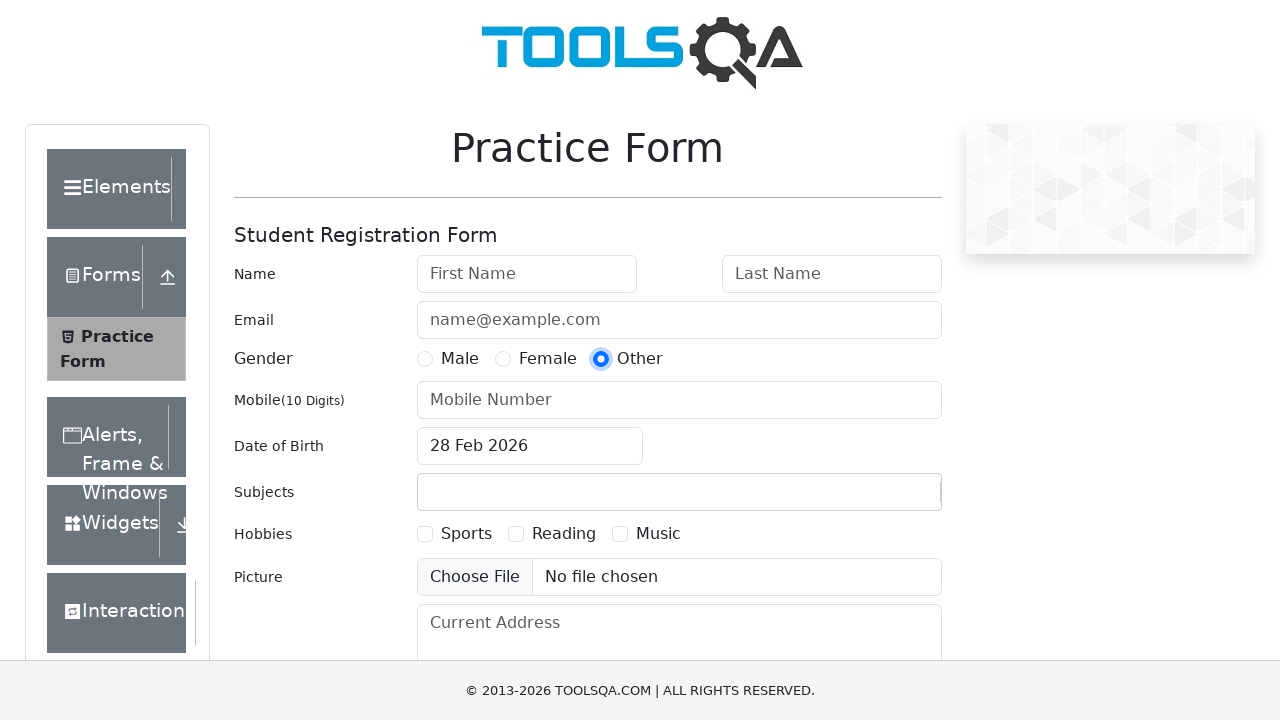